Tests that the input field is cleared after adding a todo item

Starting URL: https://demo.playwright.dev/todomvc

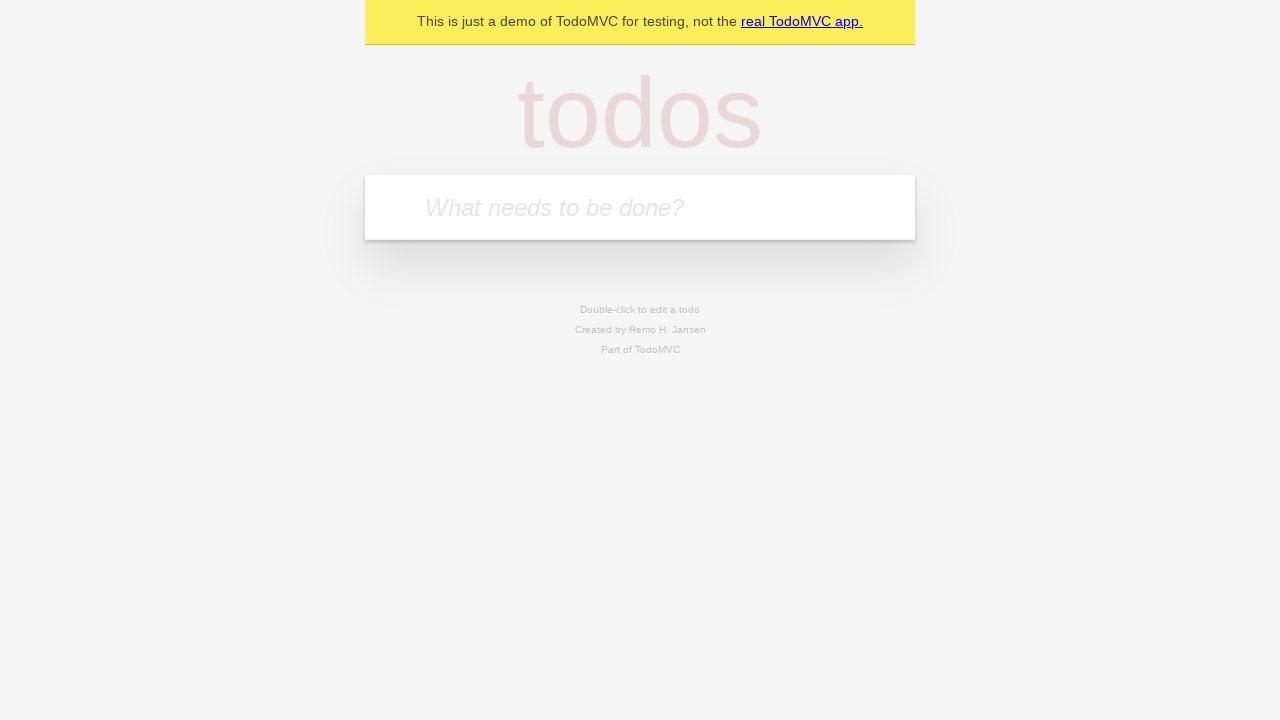

Filled todo input field with 'buy some cheese' on internal:attr=[placeholder="What needs to be done?"i]
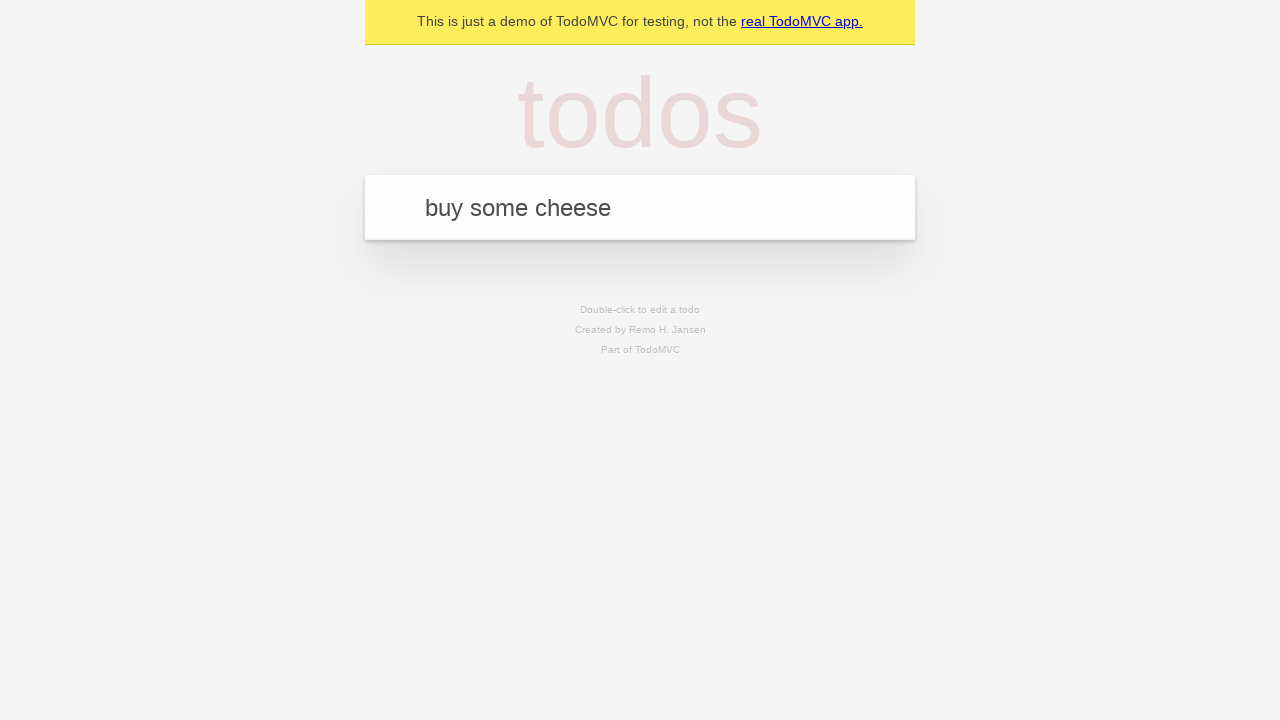

Pressed Enter to add todo item on internal:attr=[placeholder="What needs to be done?"i]
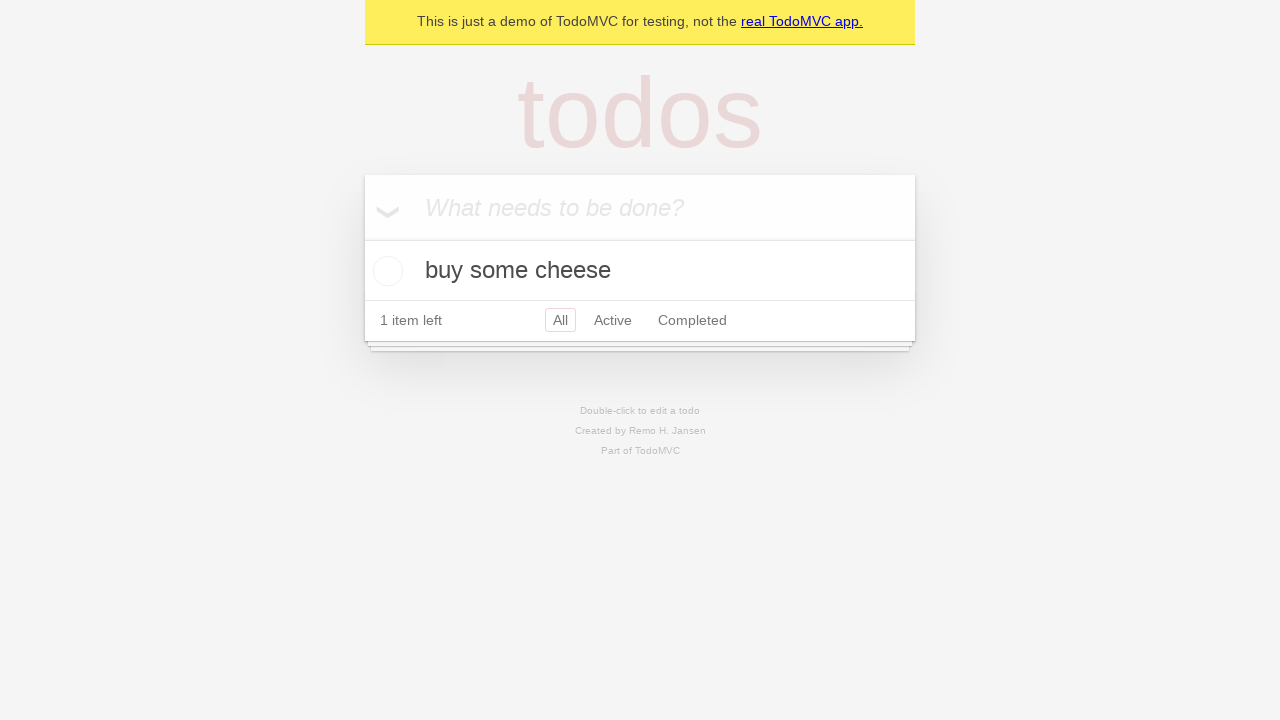

Todo item appeared in the list, verifying input field was cleared
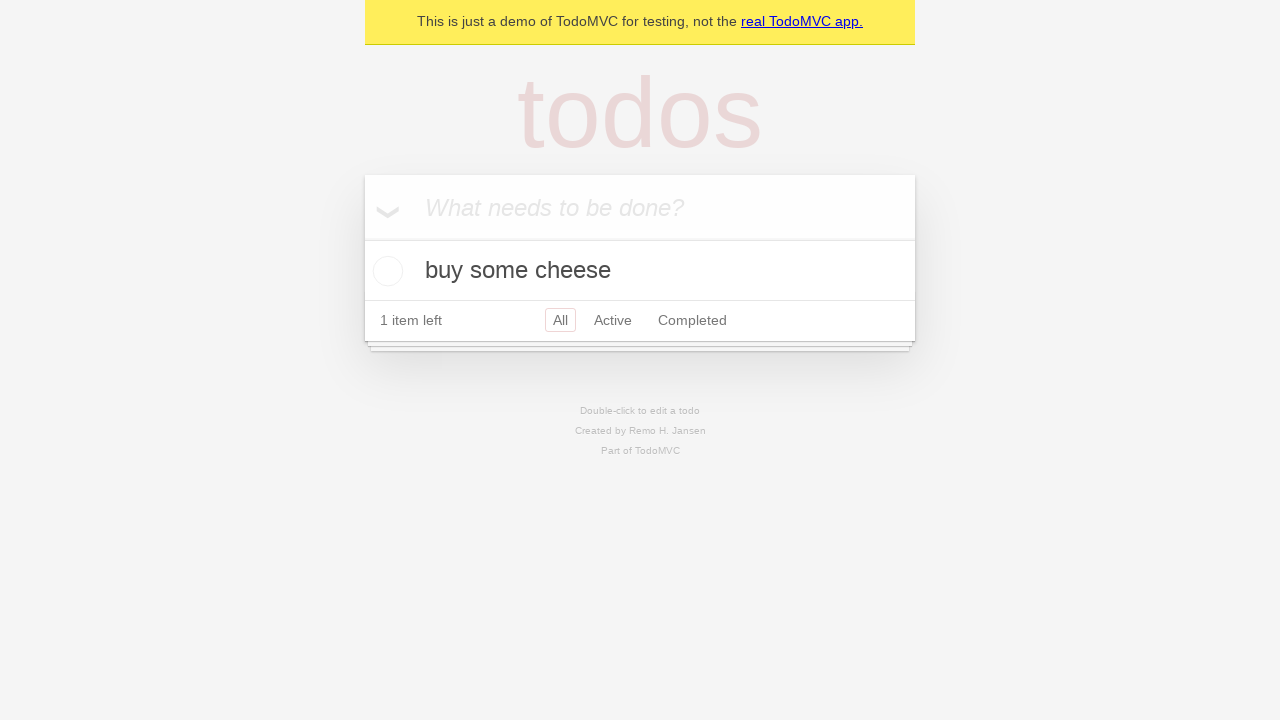

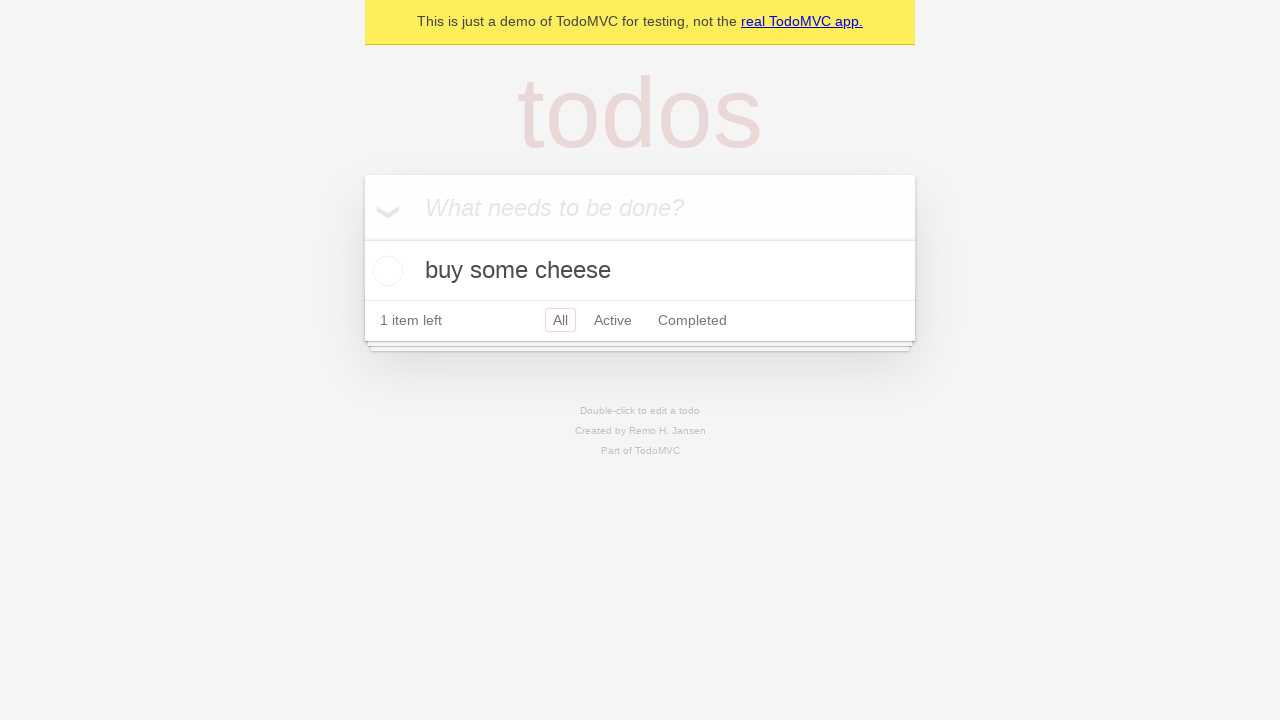